Tests drag and drop functionality on jQueryUI demo page by dragging an element and dropping it onto a target area

Starting URL: https://jqueryui.com/droppable/

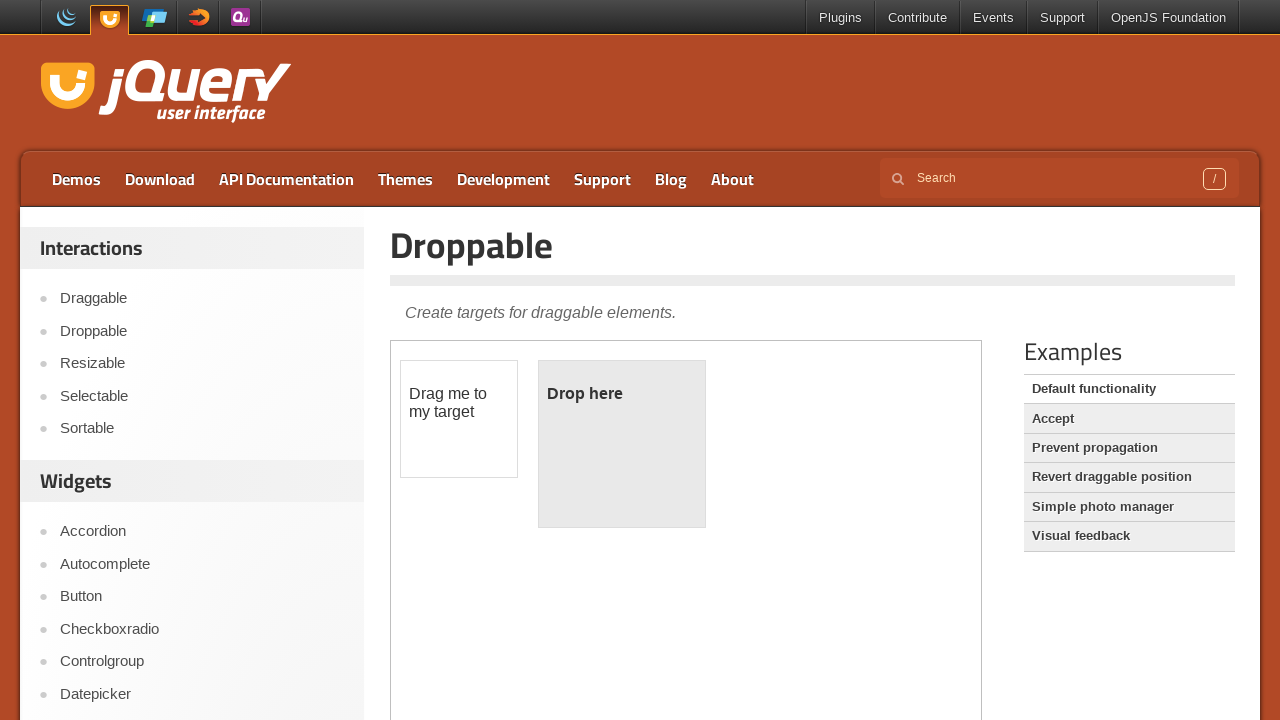

Clicked on Droppable link at (813, 245) on text=Droppable
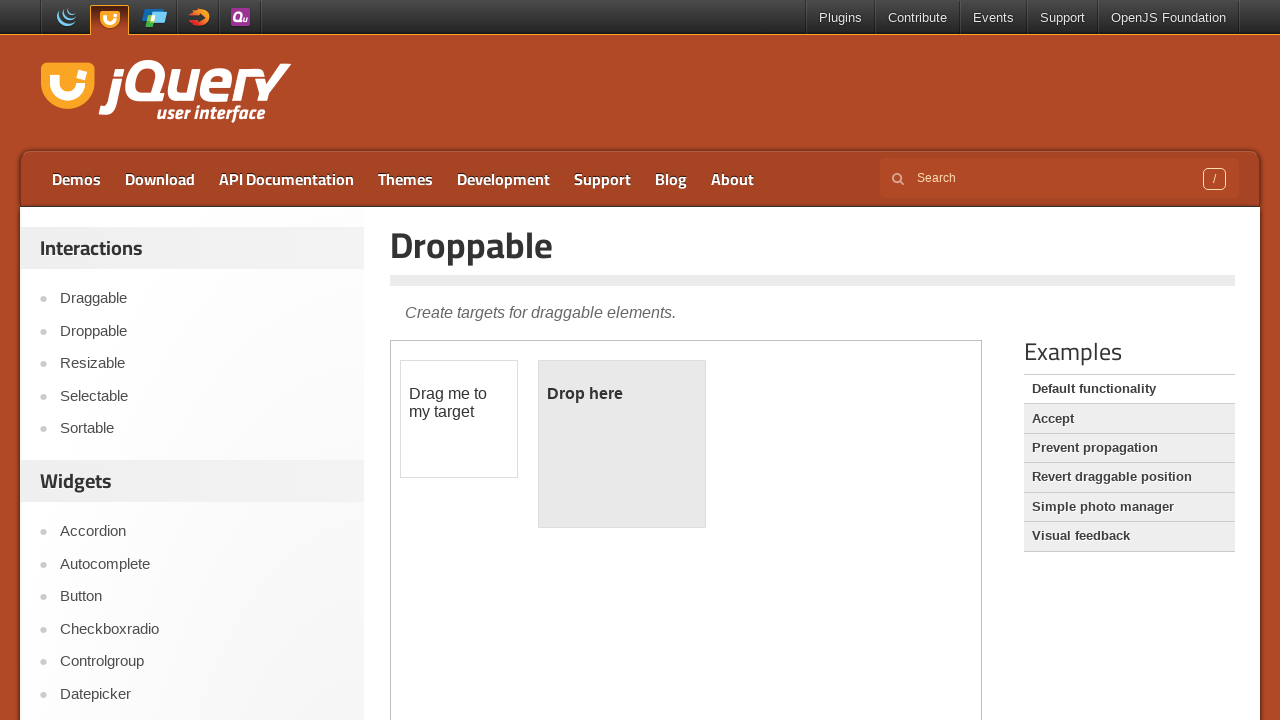

Located demo iframe
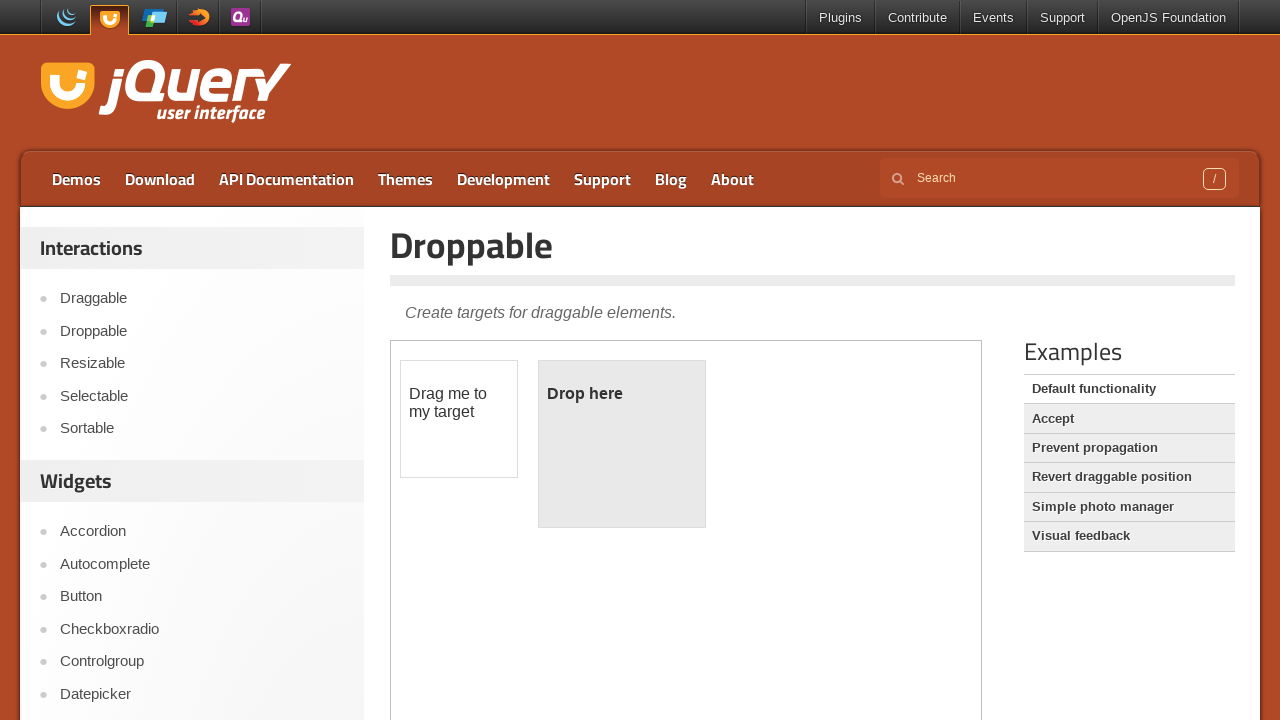

Located draggable element
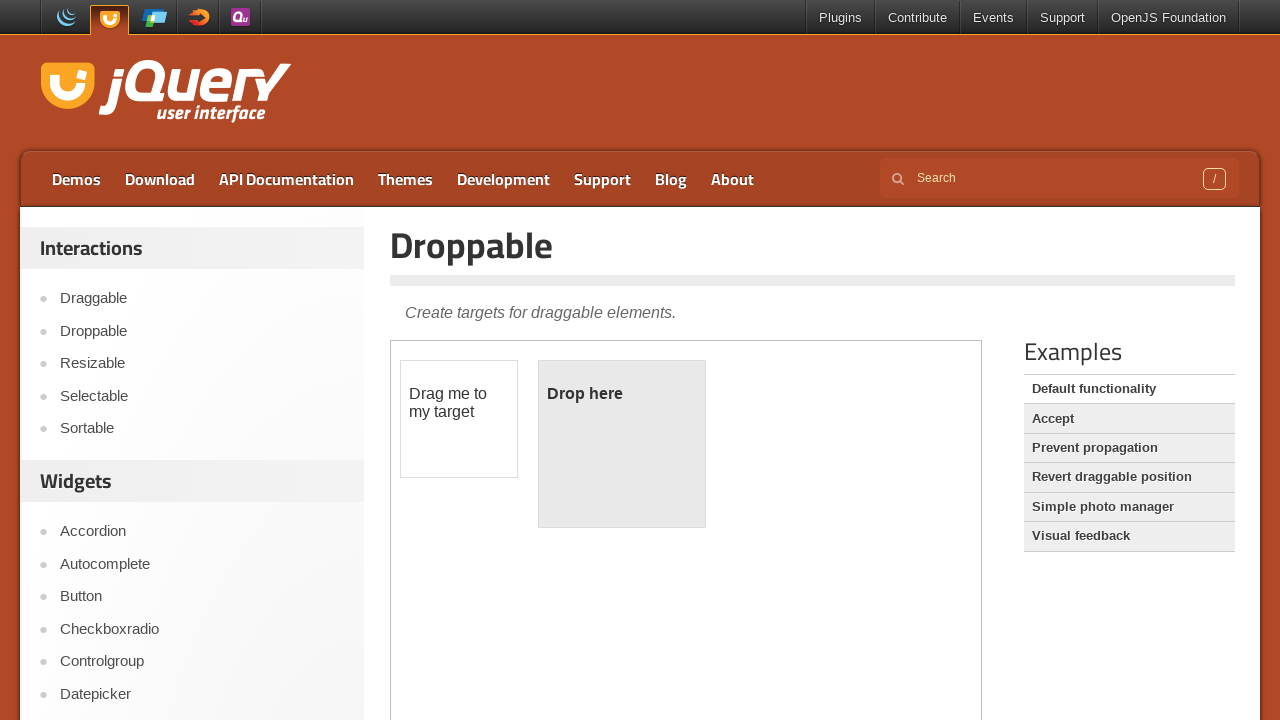

Located droppable target element
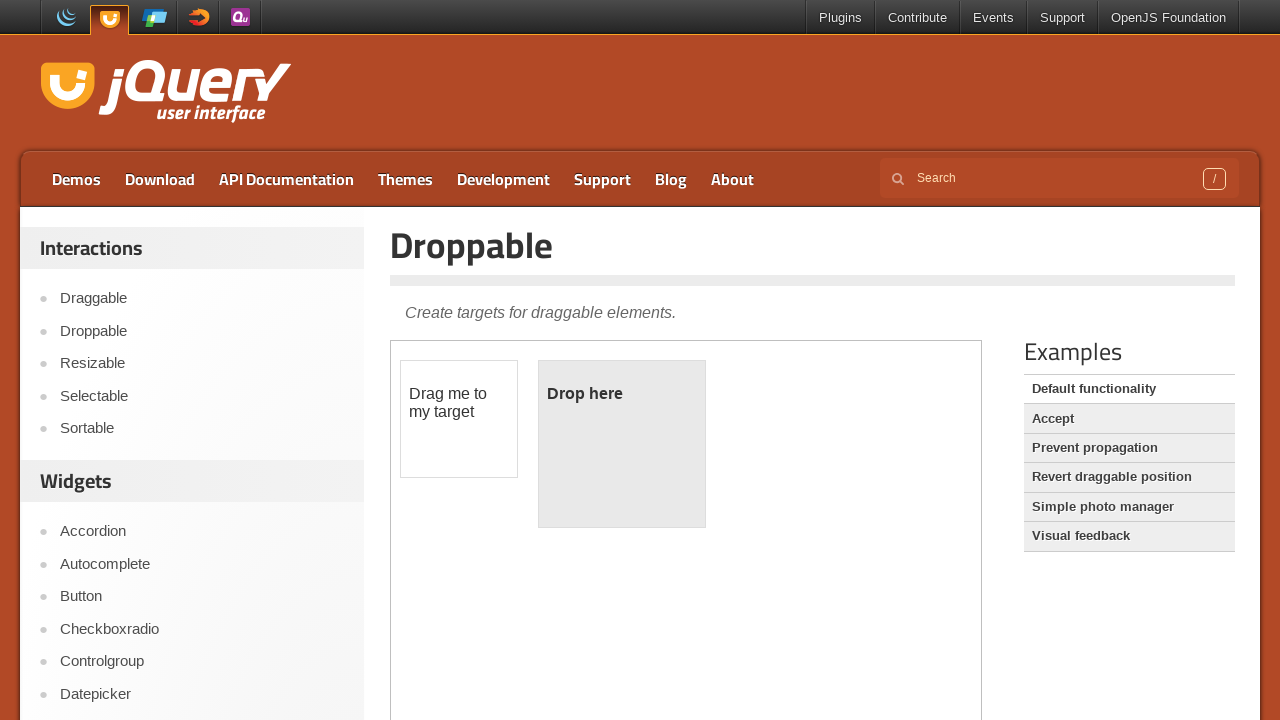

Dragged element onto droppable target at (622, 444)
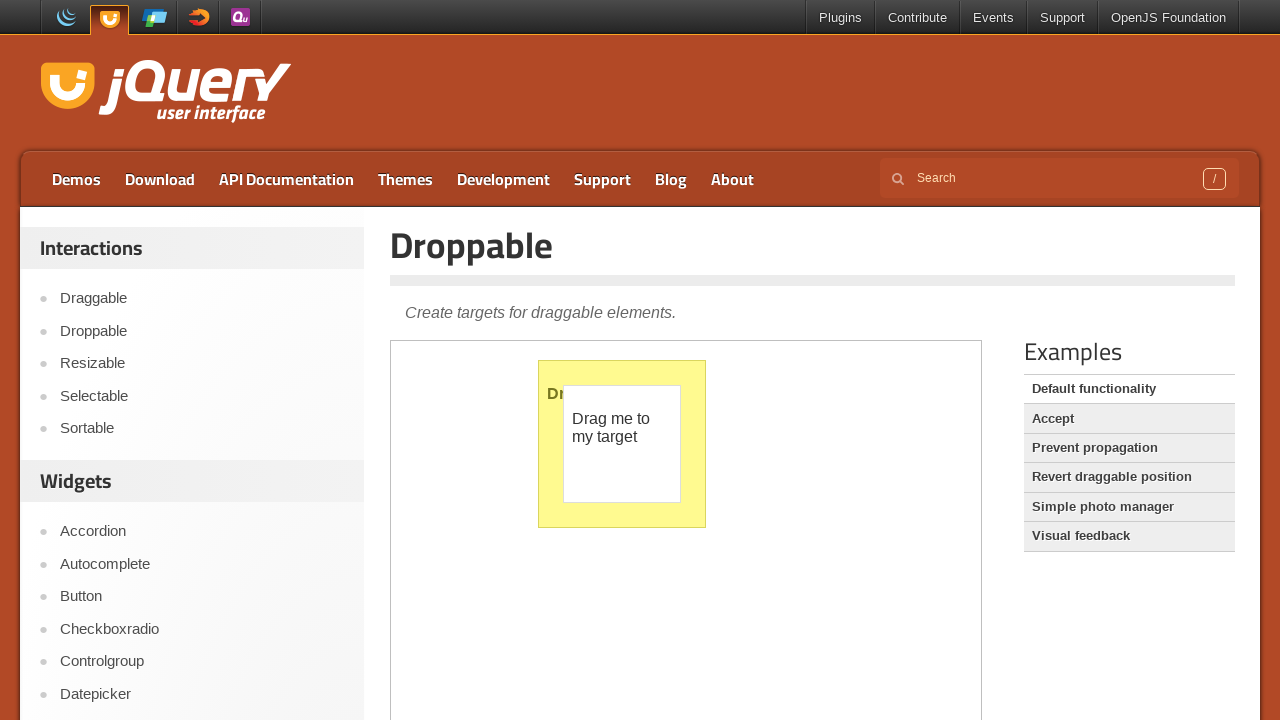

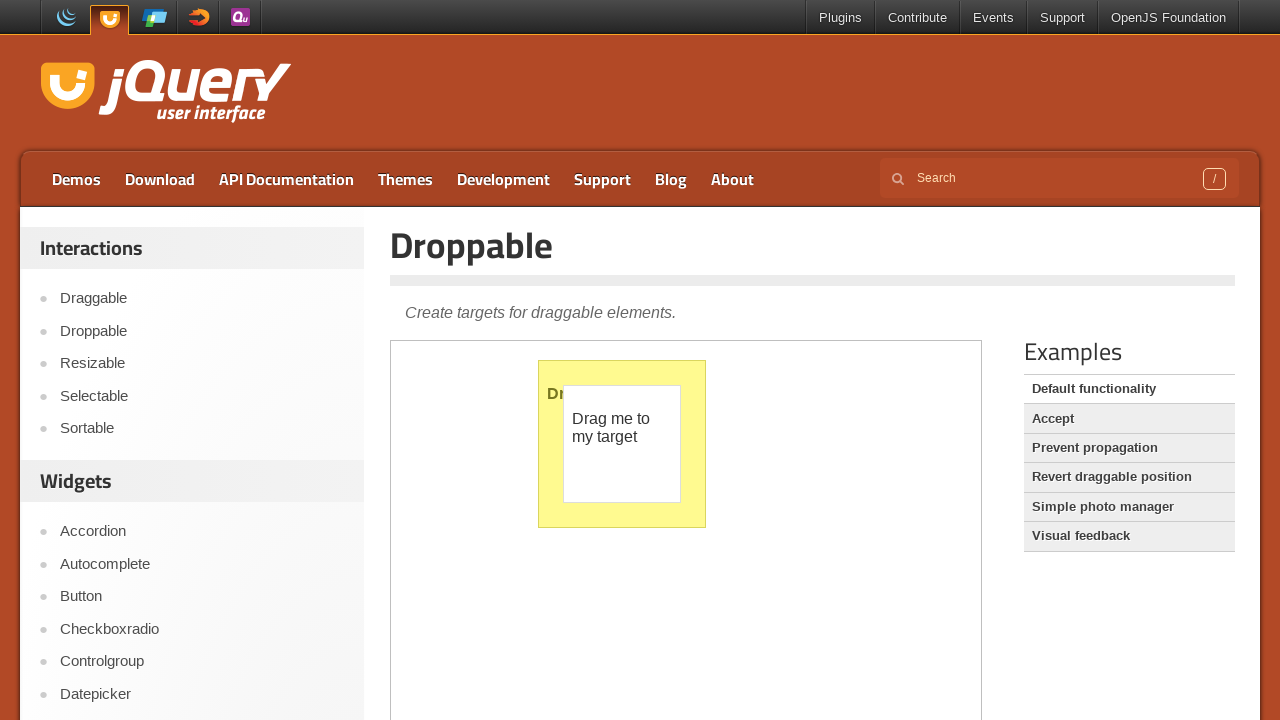